Navigates to Python.org homepage and verifies that the event widget with event times is displayed correctly.

Starting URL: https://www.python.org

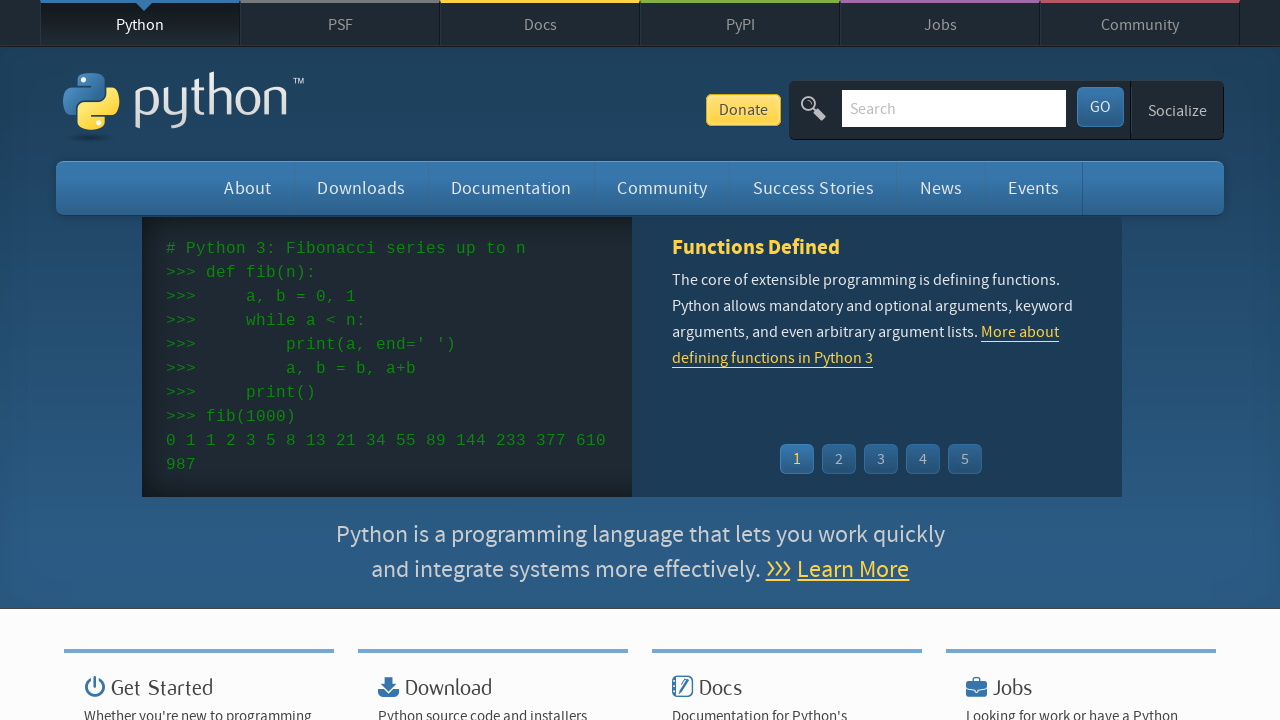

Navigated to Python.org homepage
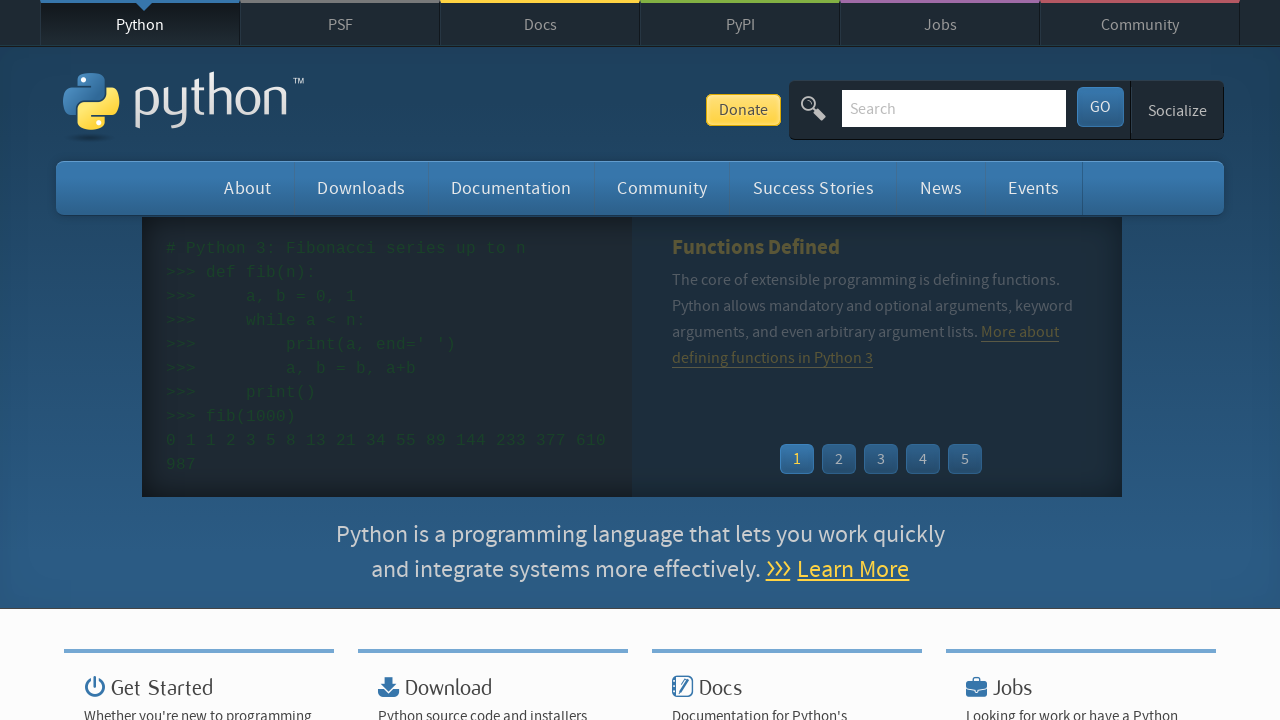

Event widget time elements loaded
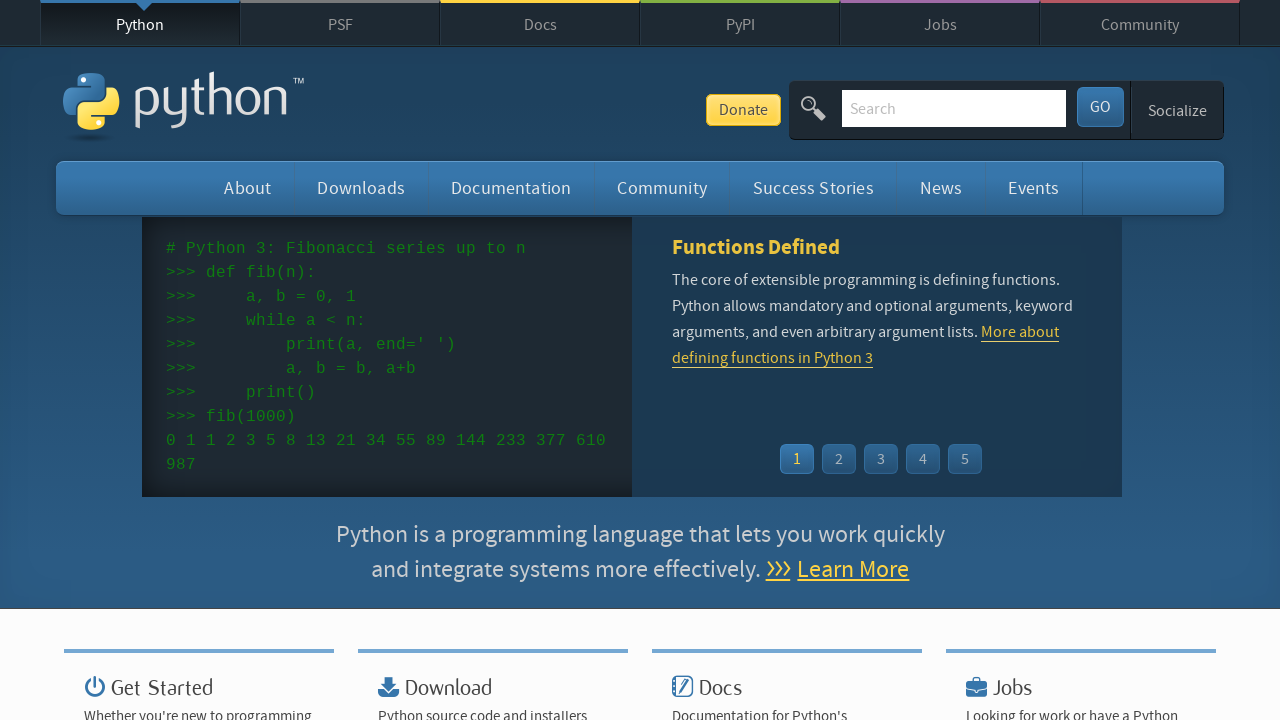

Located event time elements in the event widget
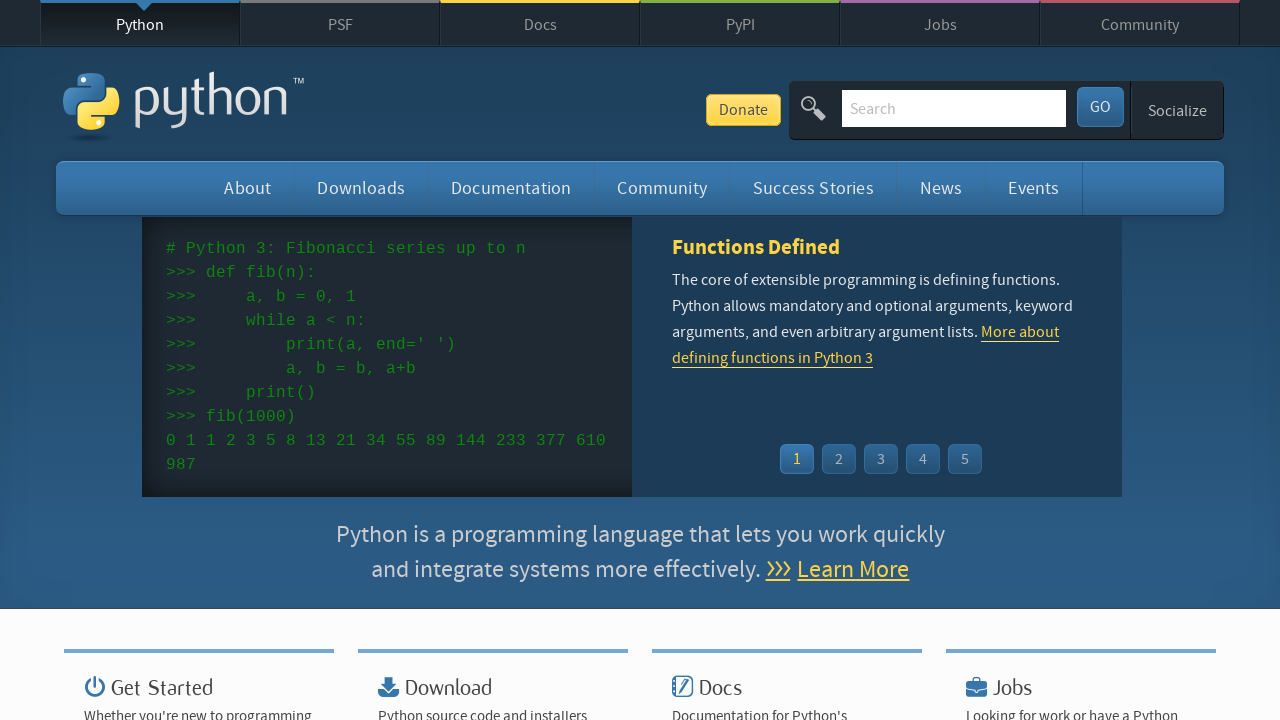

Verified that at least one event time is displayed in the widget
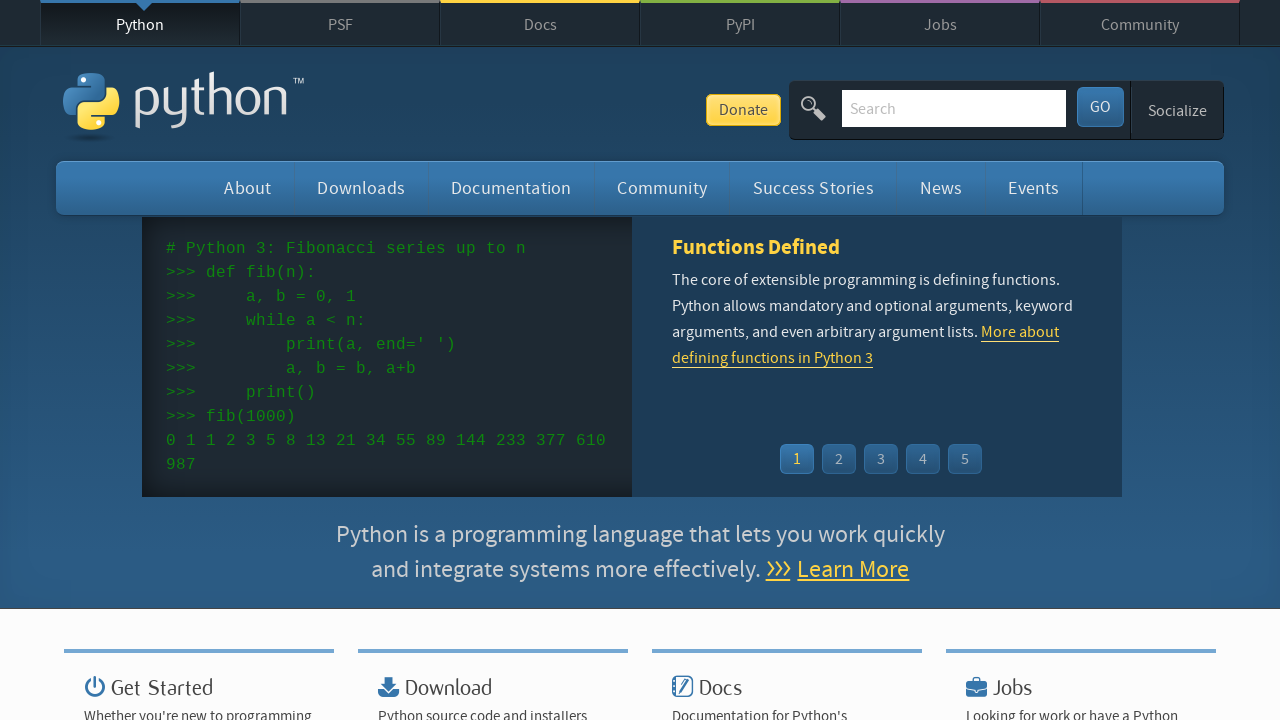

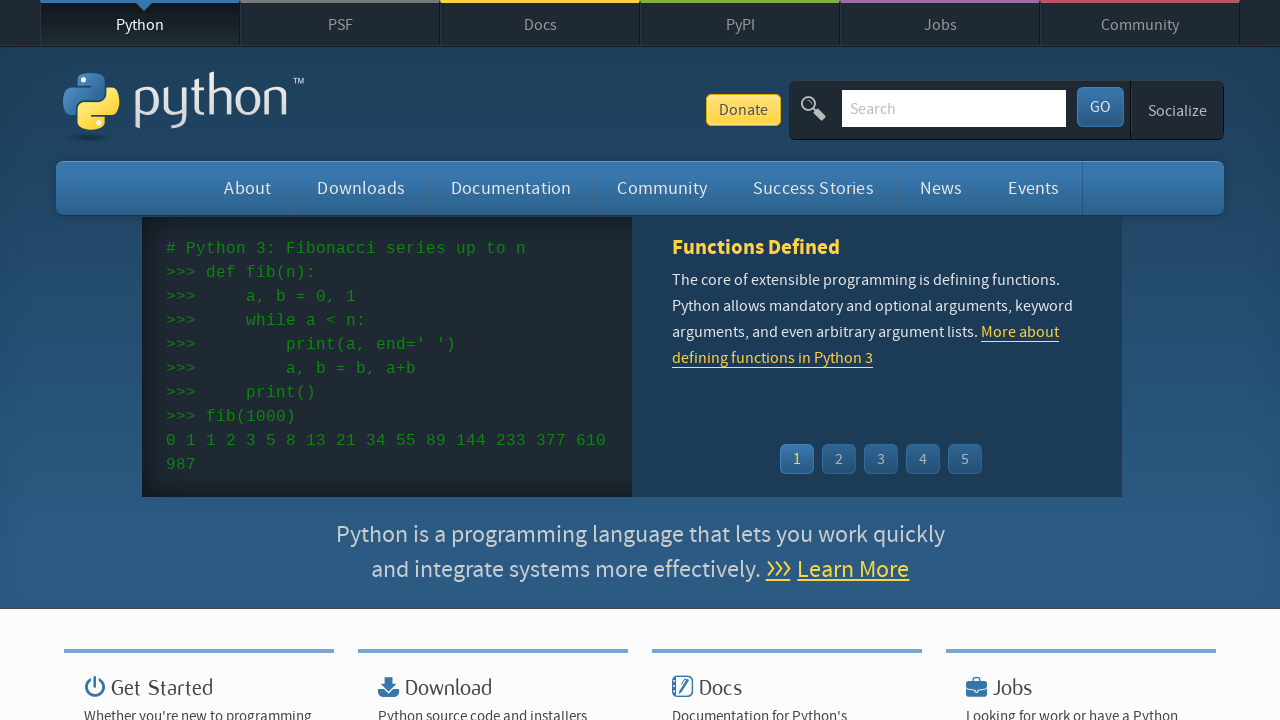